Tests the home page of headshotphoto.io by verifying the page title and checking that the logo is displayed

Starting URL: https://www.headshotphoto.io/

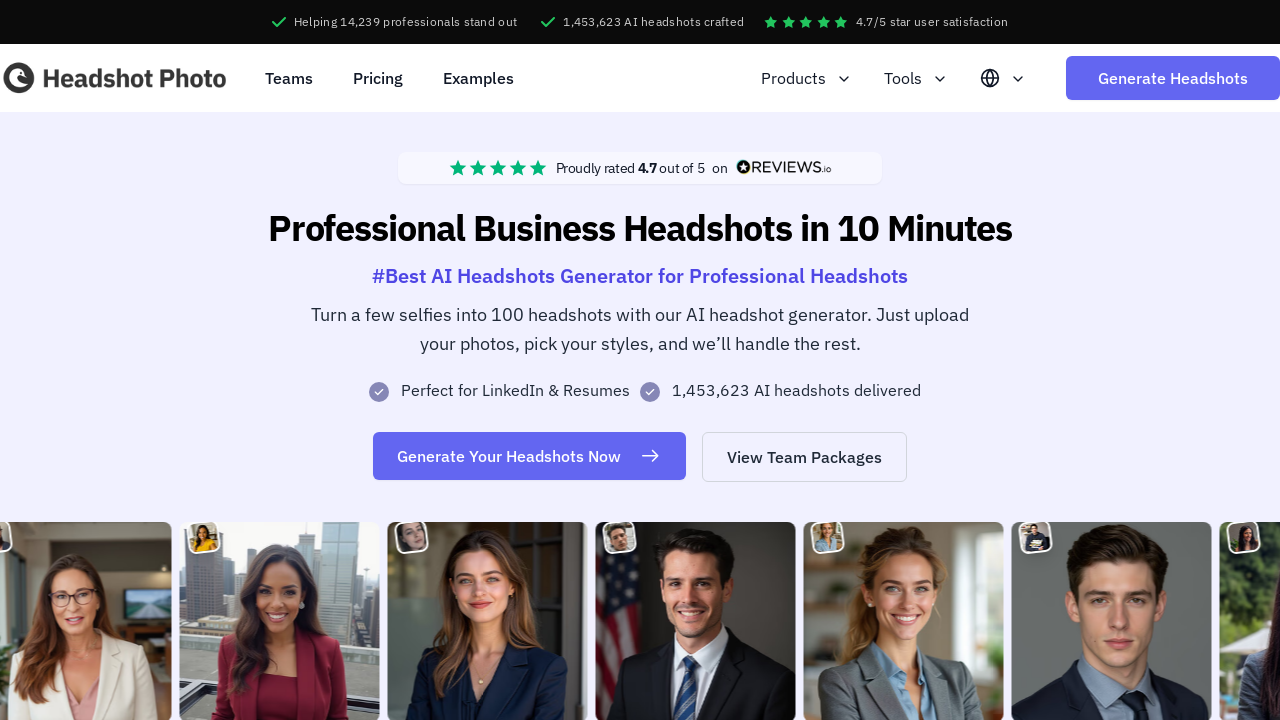

Verified page title is 'Best AI Headshot Generator for Professional Headshots in 10 minutes.'
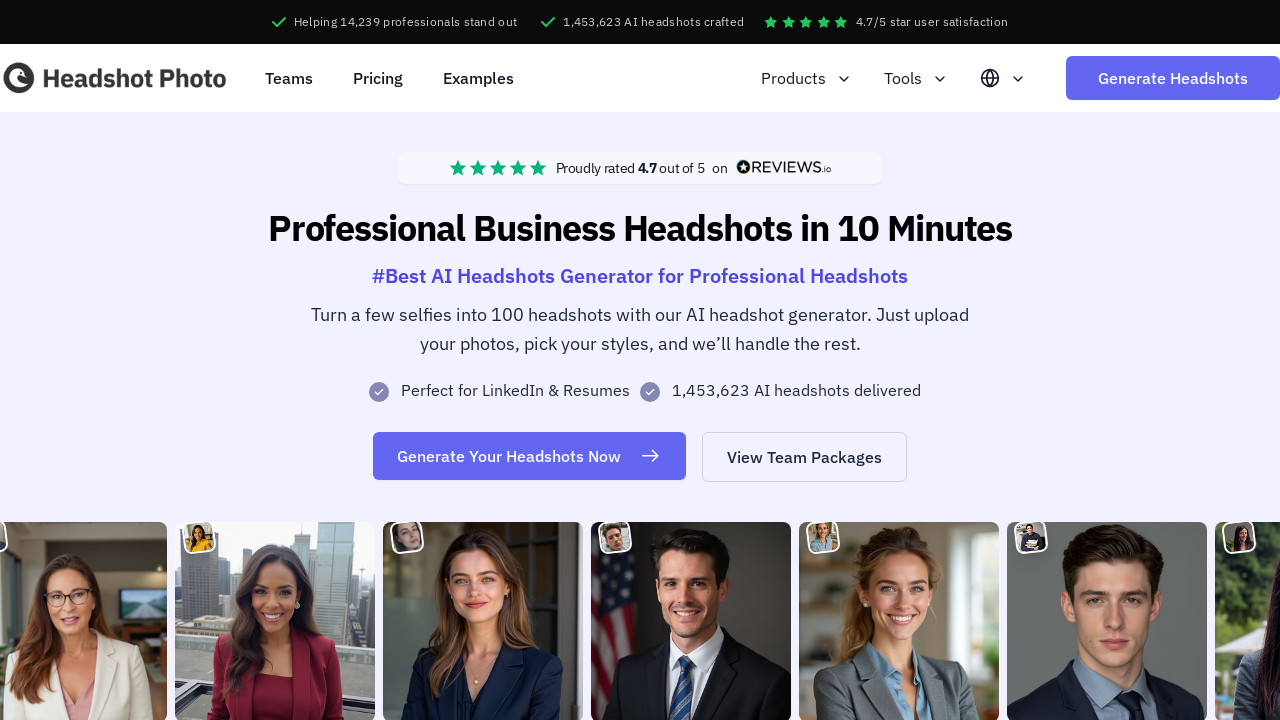

Verified logo is visible on home page
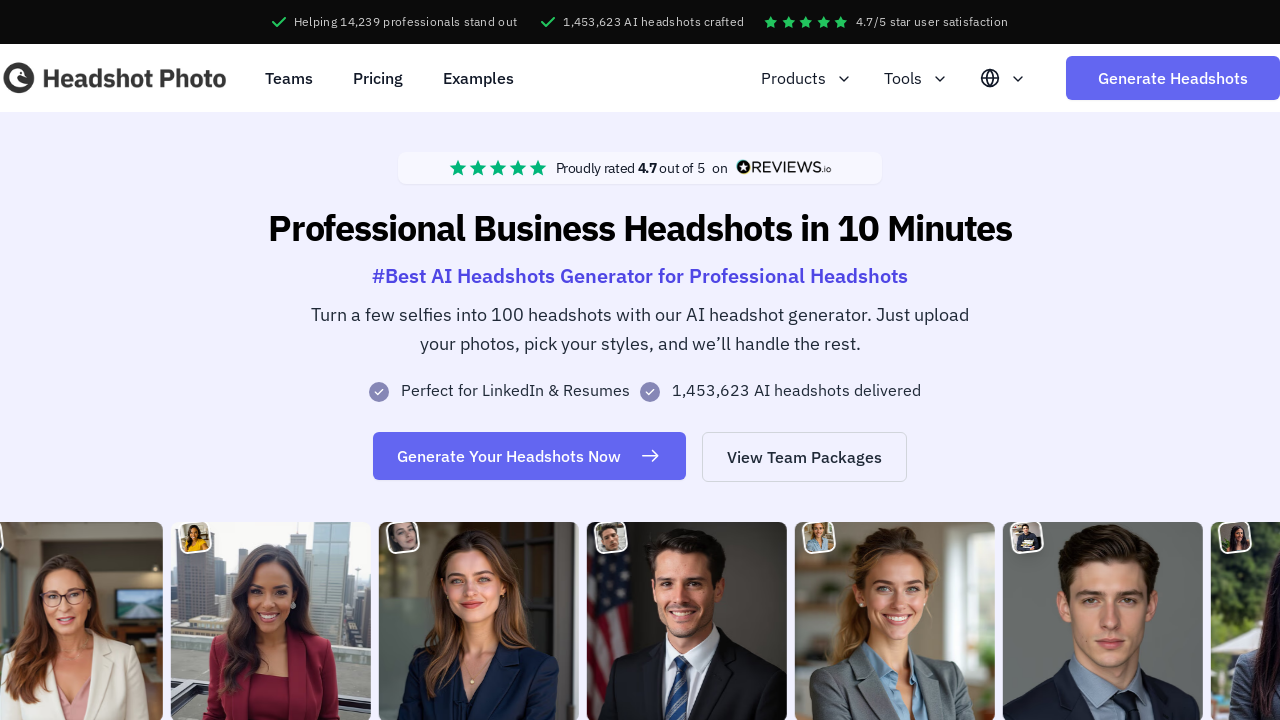

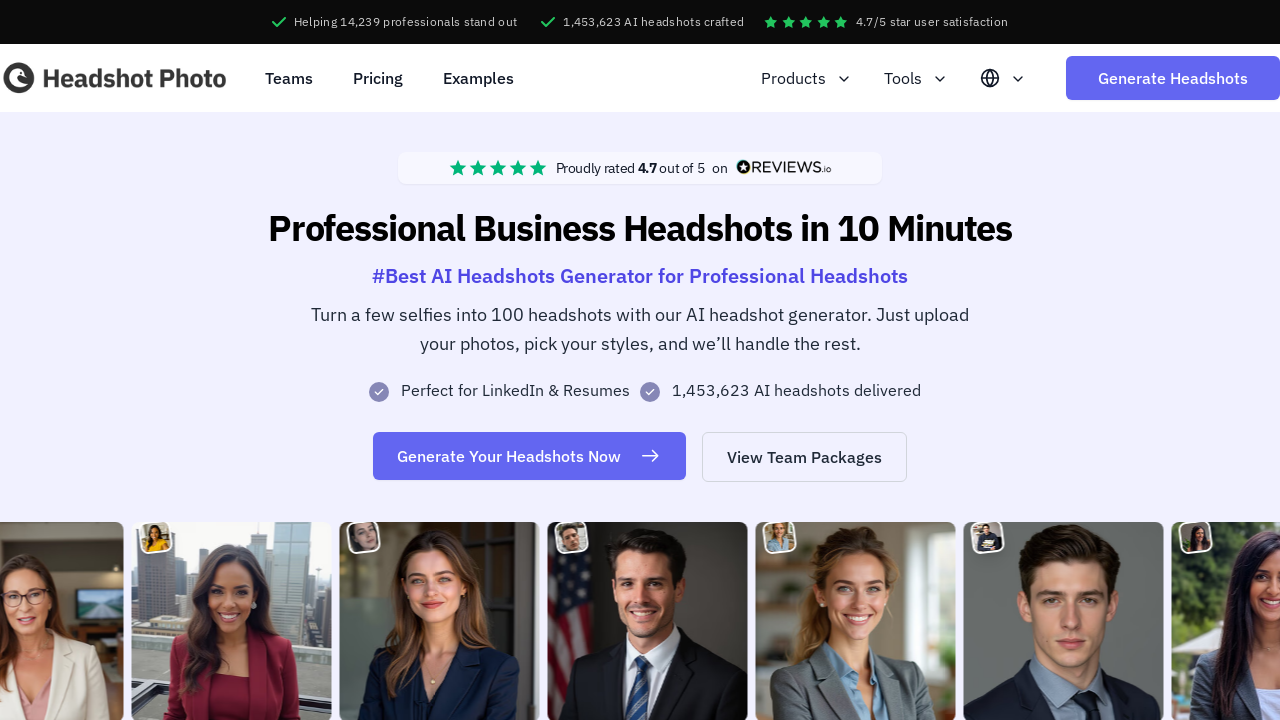